Tests drag and drop functionality by dragging an element to a target destination within an iframe on the jQuery UI demo page.

Starting URL: https://jqueryui.com/droppable/

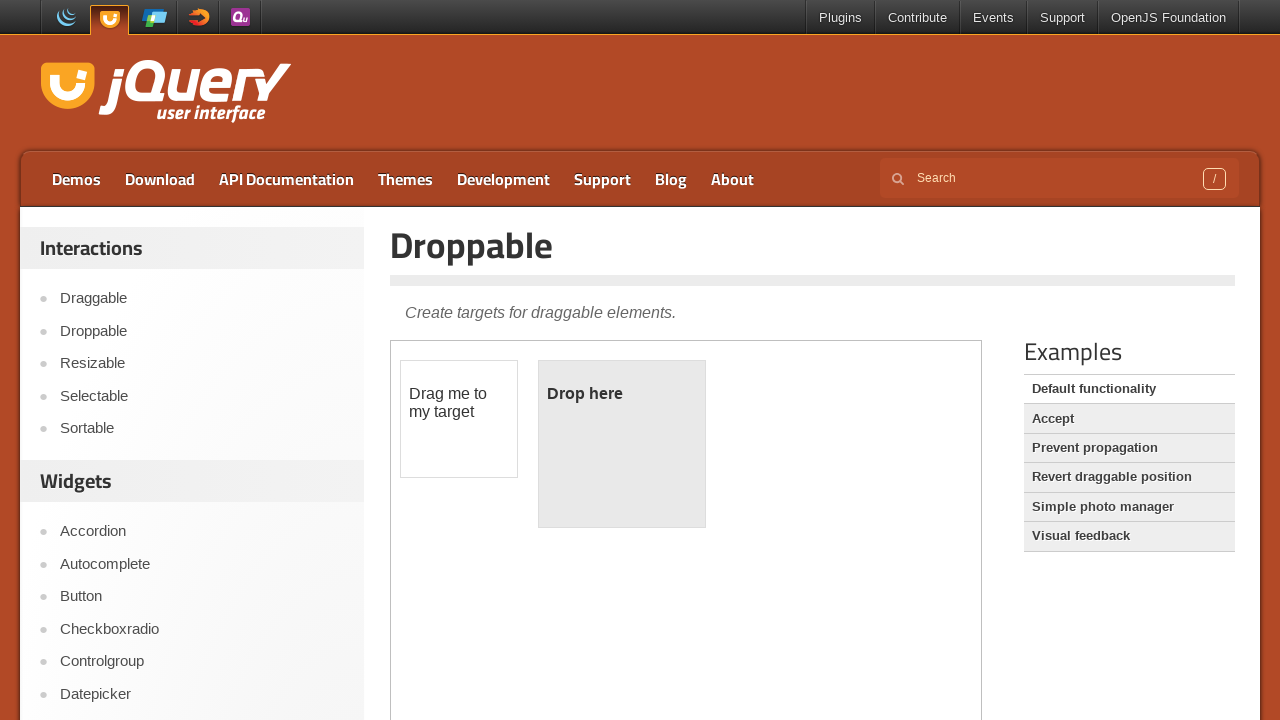

Located the demo iframe containing drag and drop elements
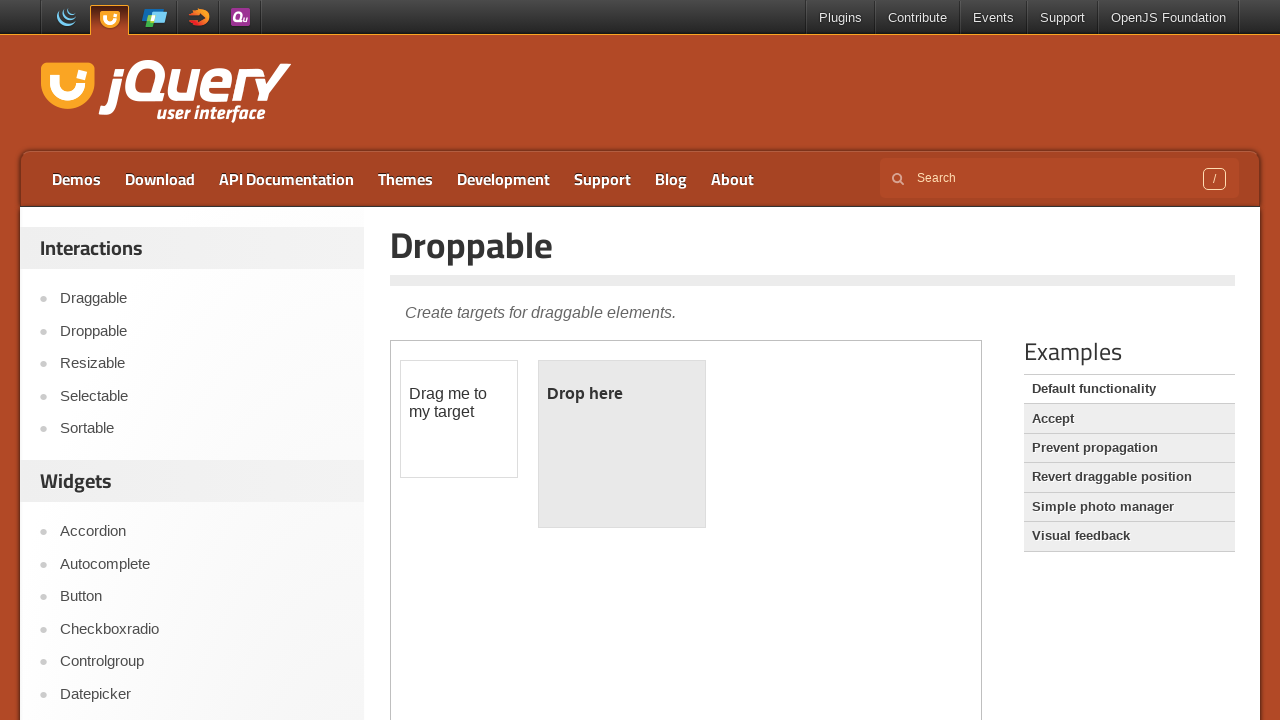

Located the draggable element with id 'draggable'
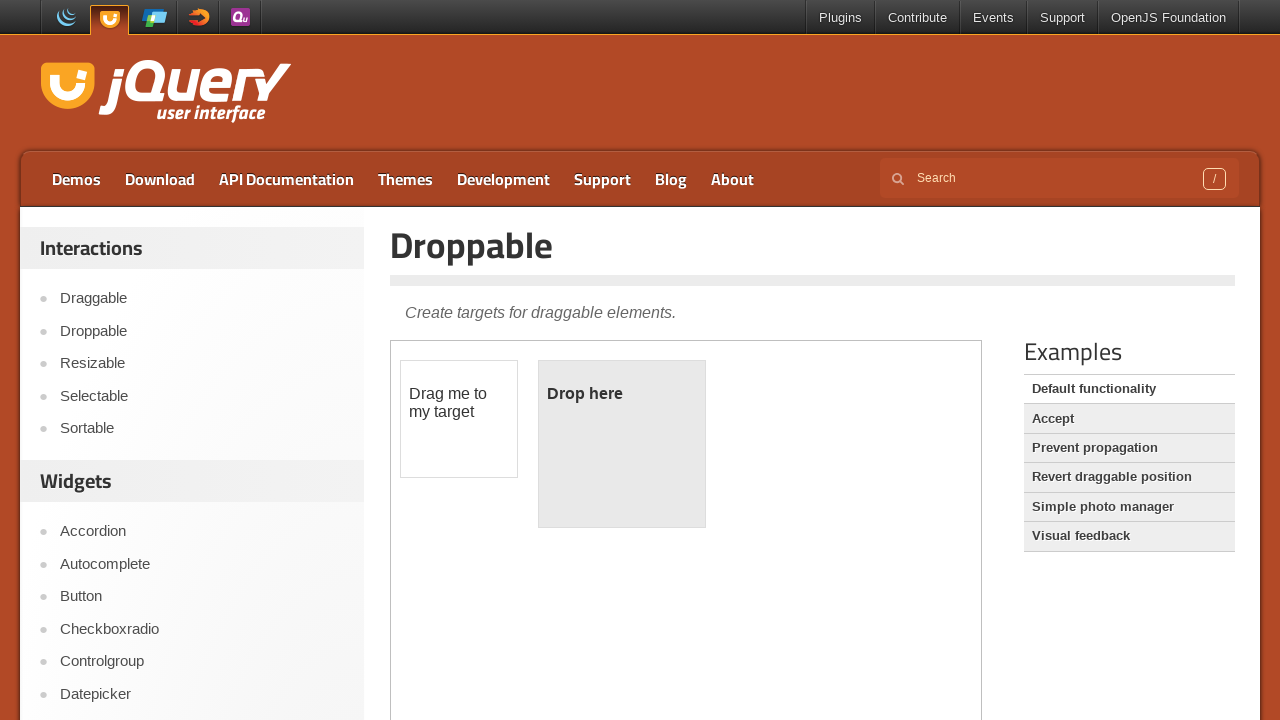

Located the droppable destination element with id 'droppable'
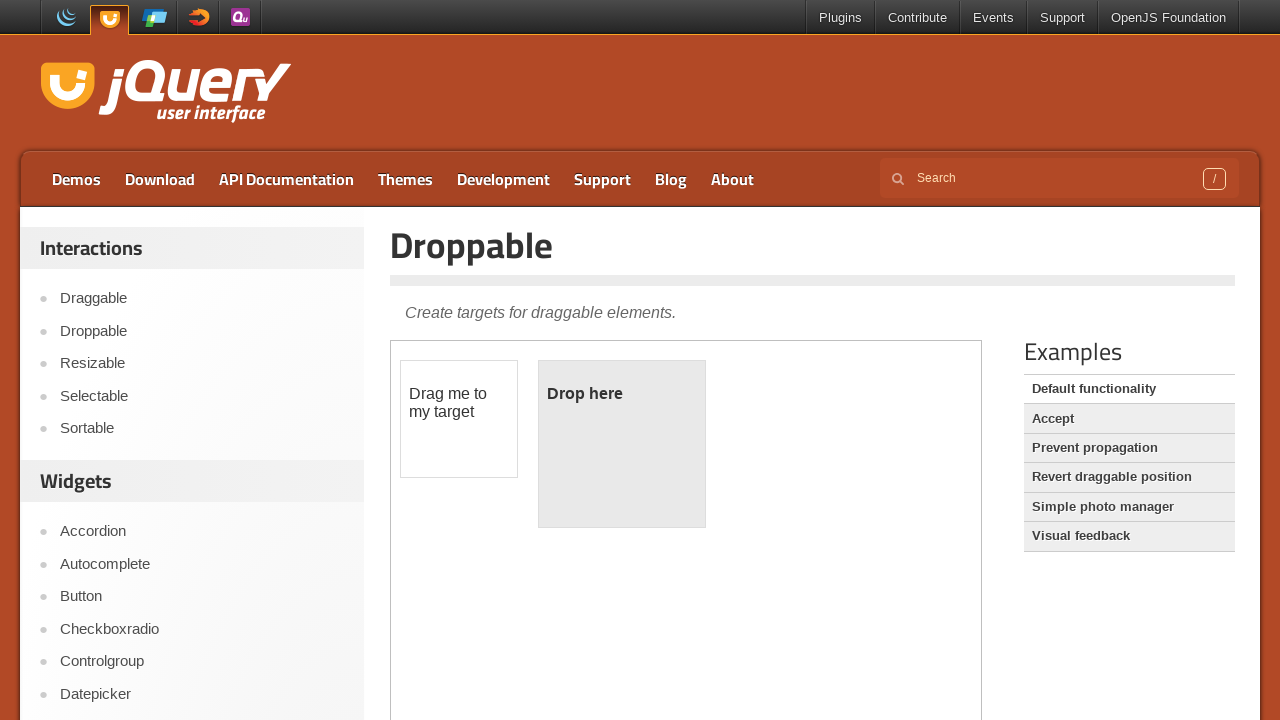

Dragged the draggable element to the droppable destination at (622, 444)
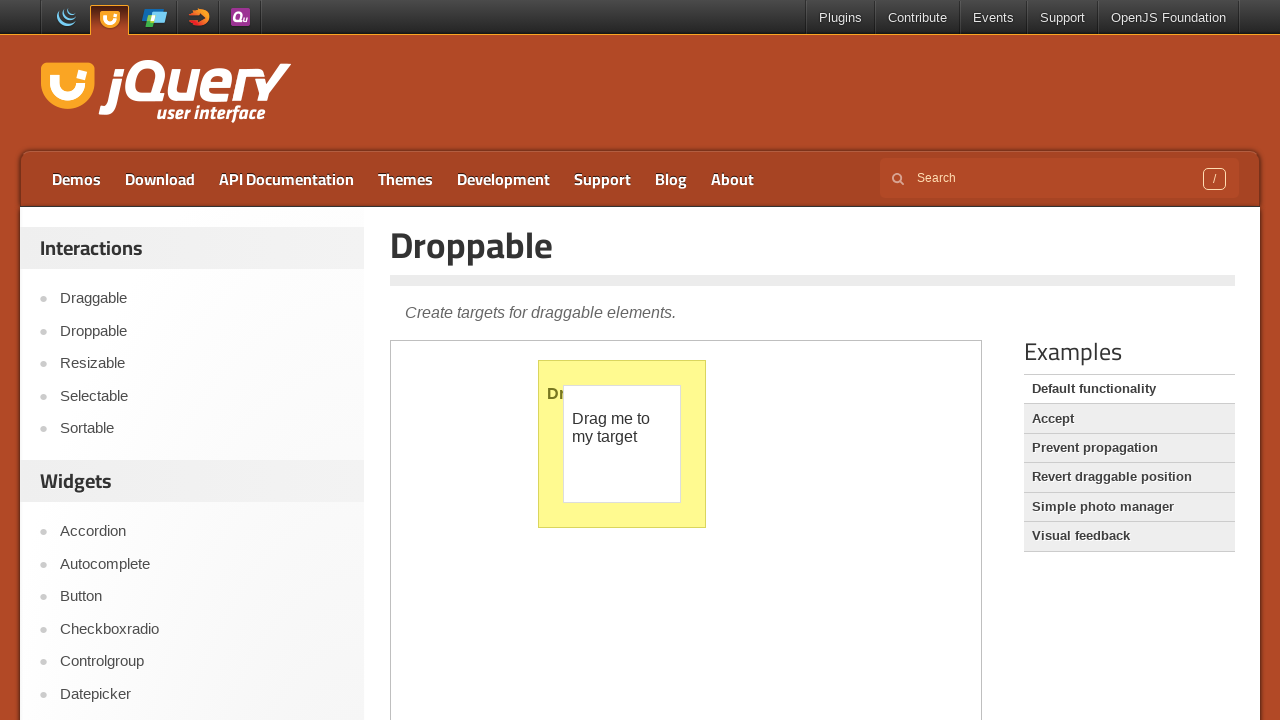

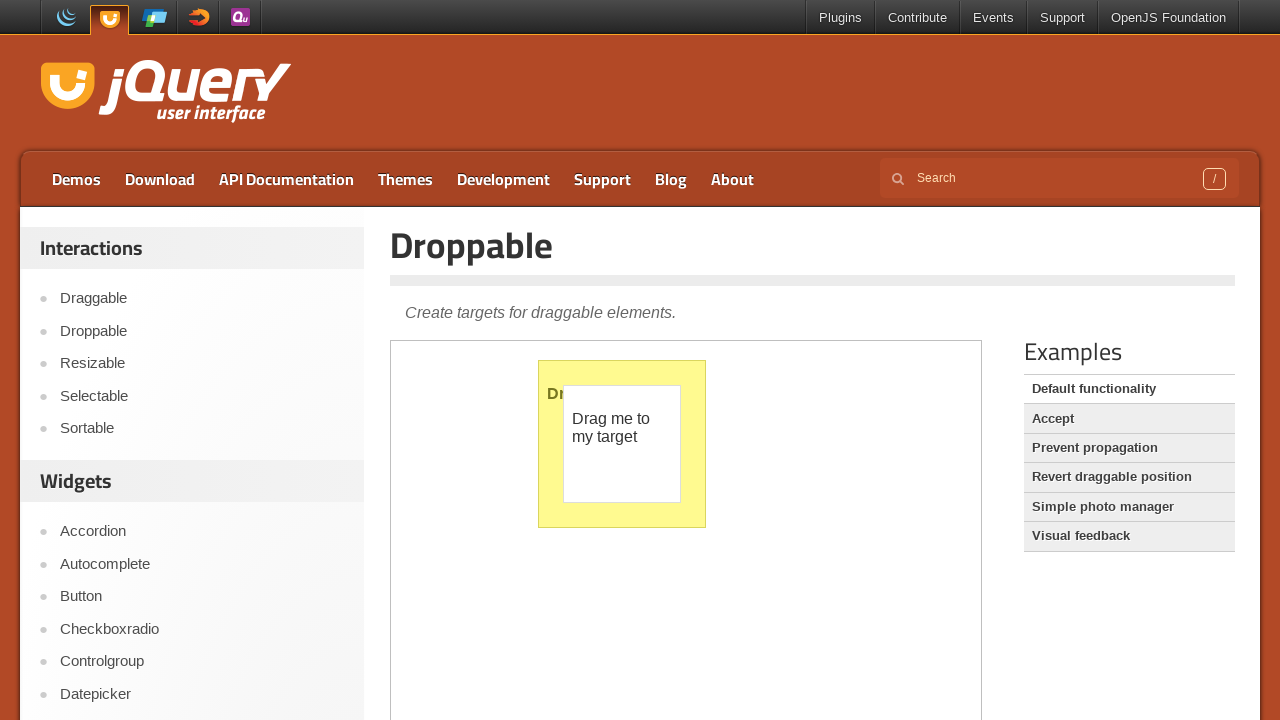